Navigates to EmailFake and clicks a button to reveal the domain selection options

Starting URL: https://emailfake.com/

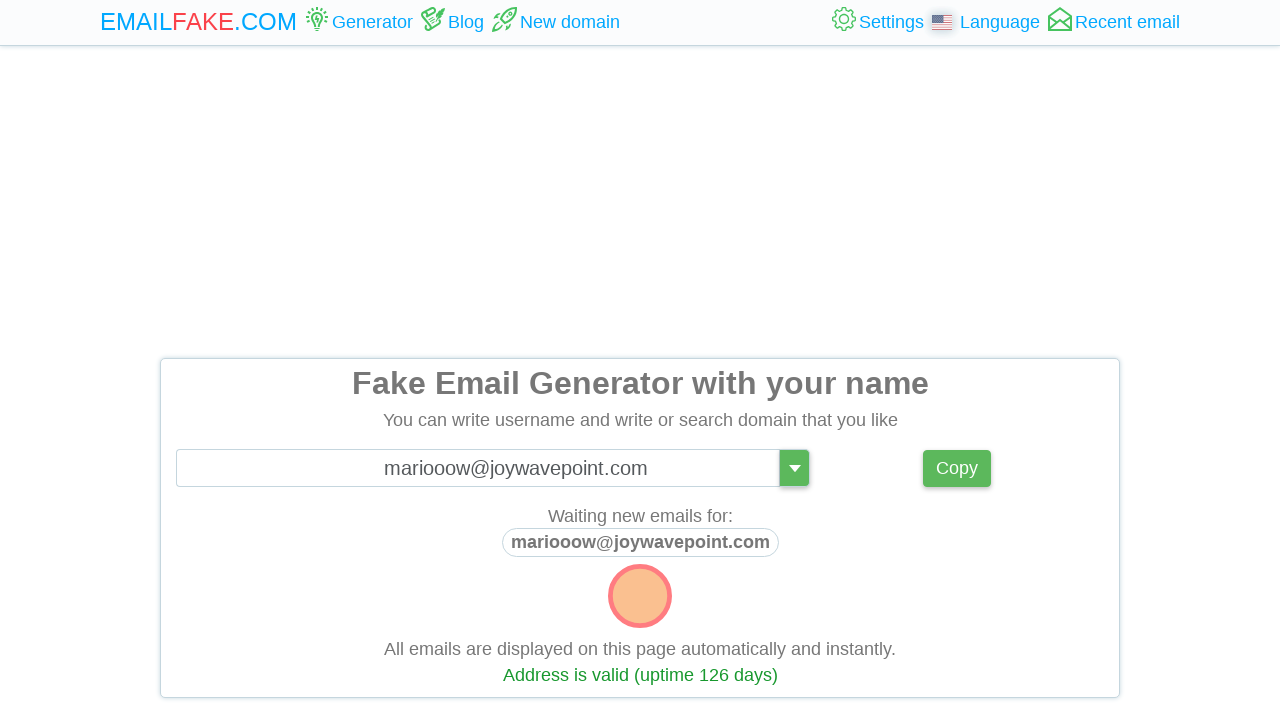

Clicked button to reveal domain selection options at (795, 468) on xpath=/html/body/div[3]/div/div/div/div[3]
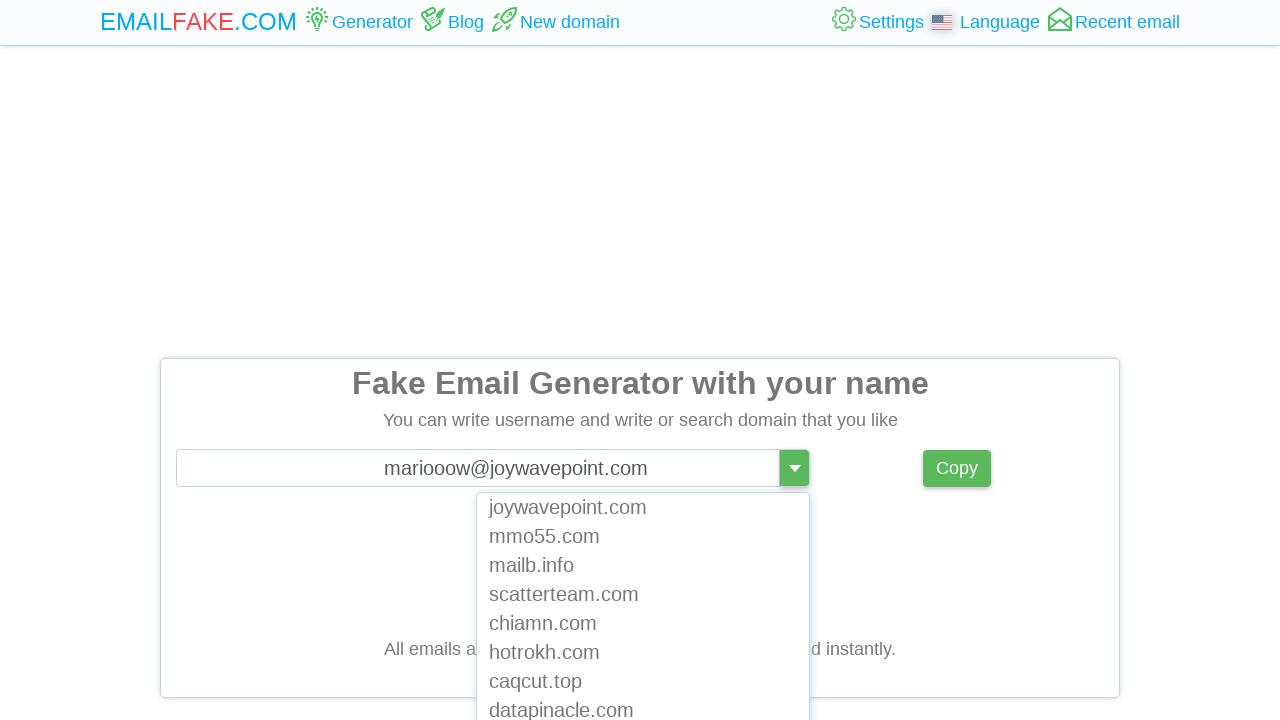

Domain selection dropdown container became visible
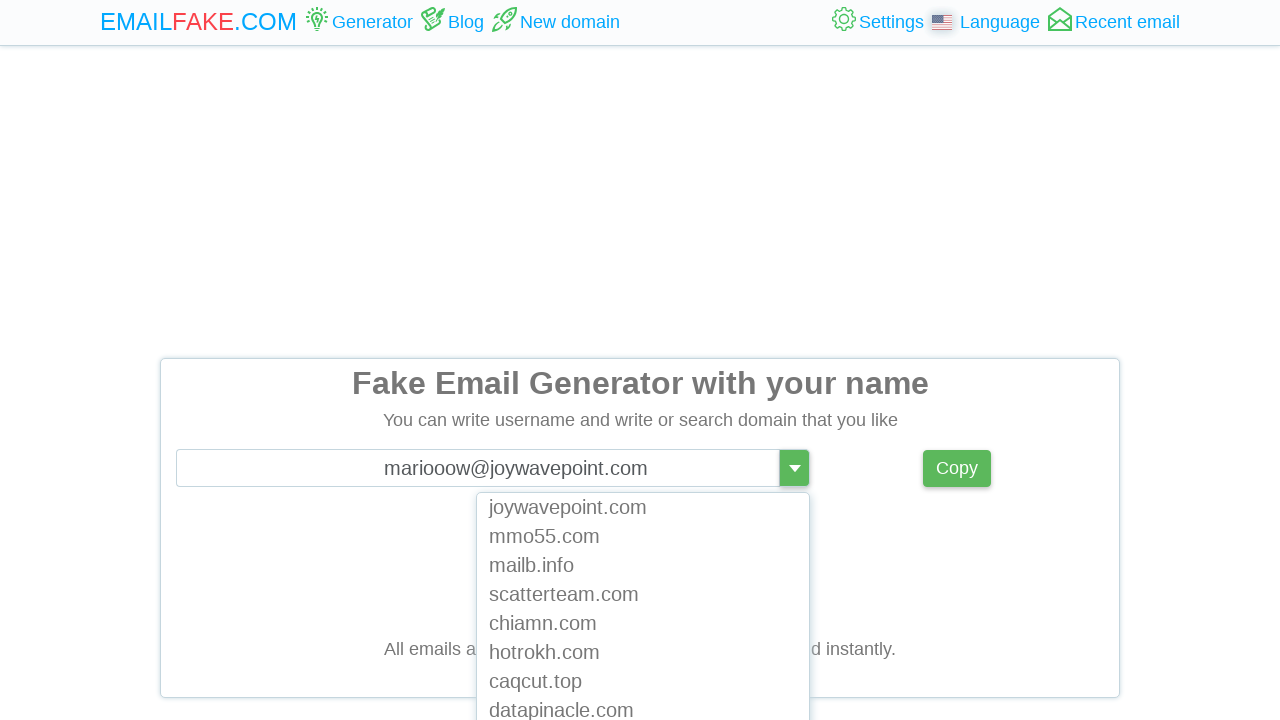

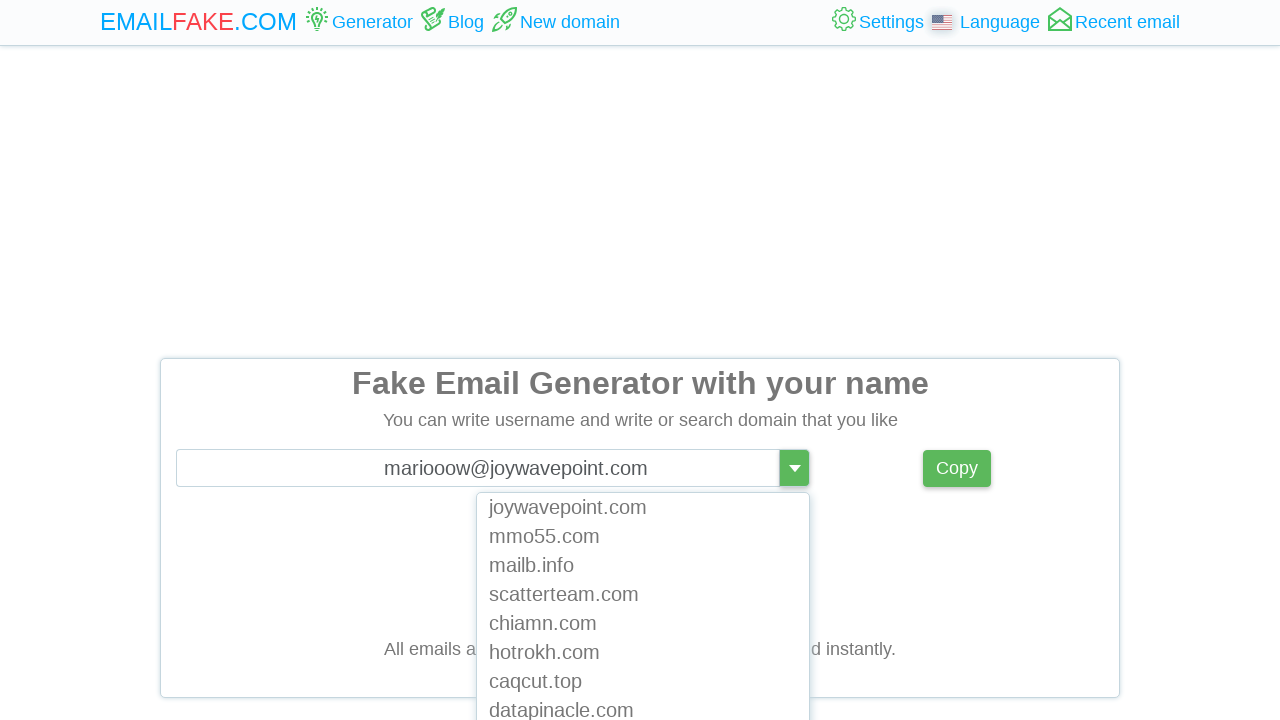